Tests alert handling by triggering a prompt dialog, entering text and accepting it

Starting URL: https://bonigarcia.dev/selenium-webdriver-java/dialog-boxes.html

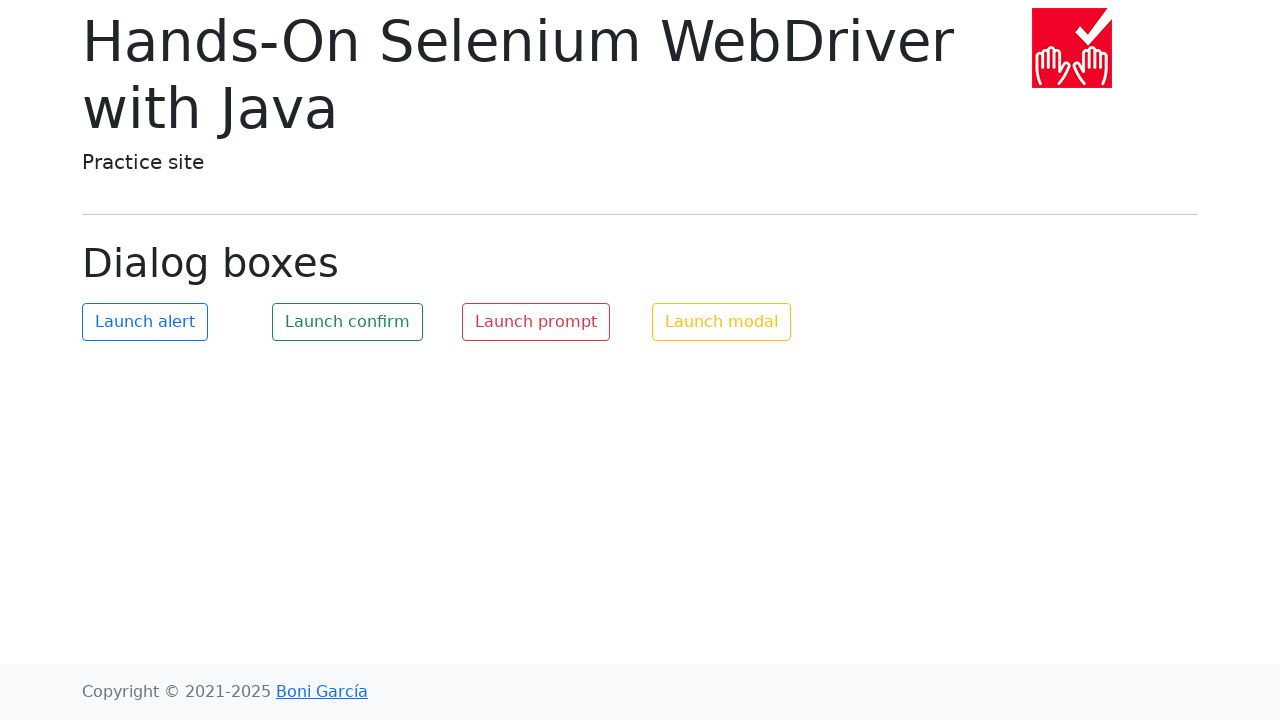

Set up dialog handler to accept prompt with 'TestUser' text
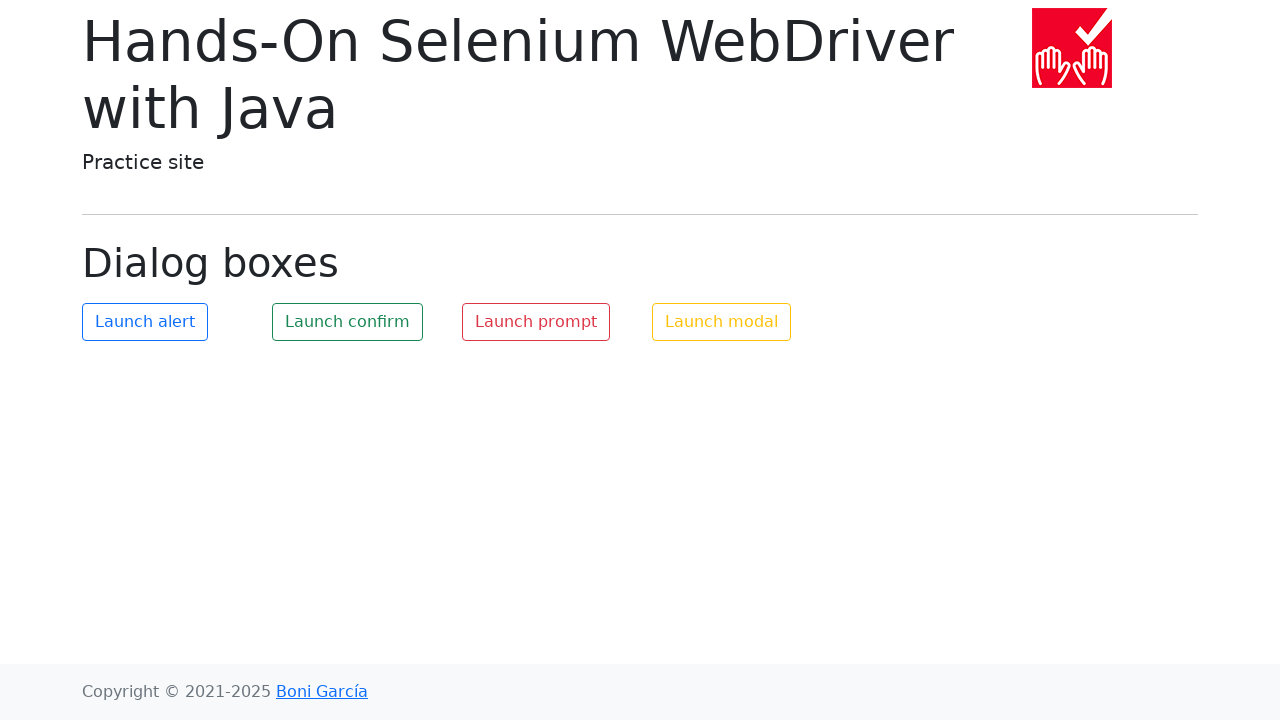

Located prompt button element
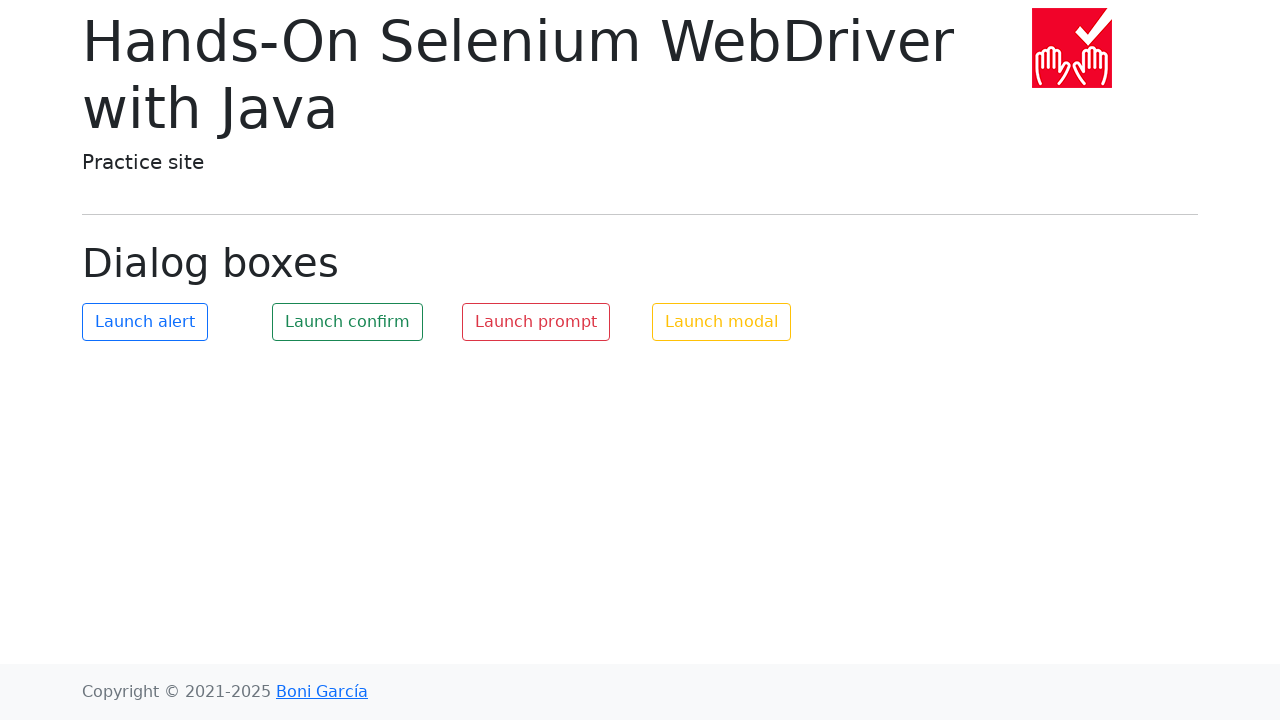

Clicked prompt button to trigger dialog at (536, 322) on #my-prompt
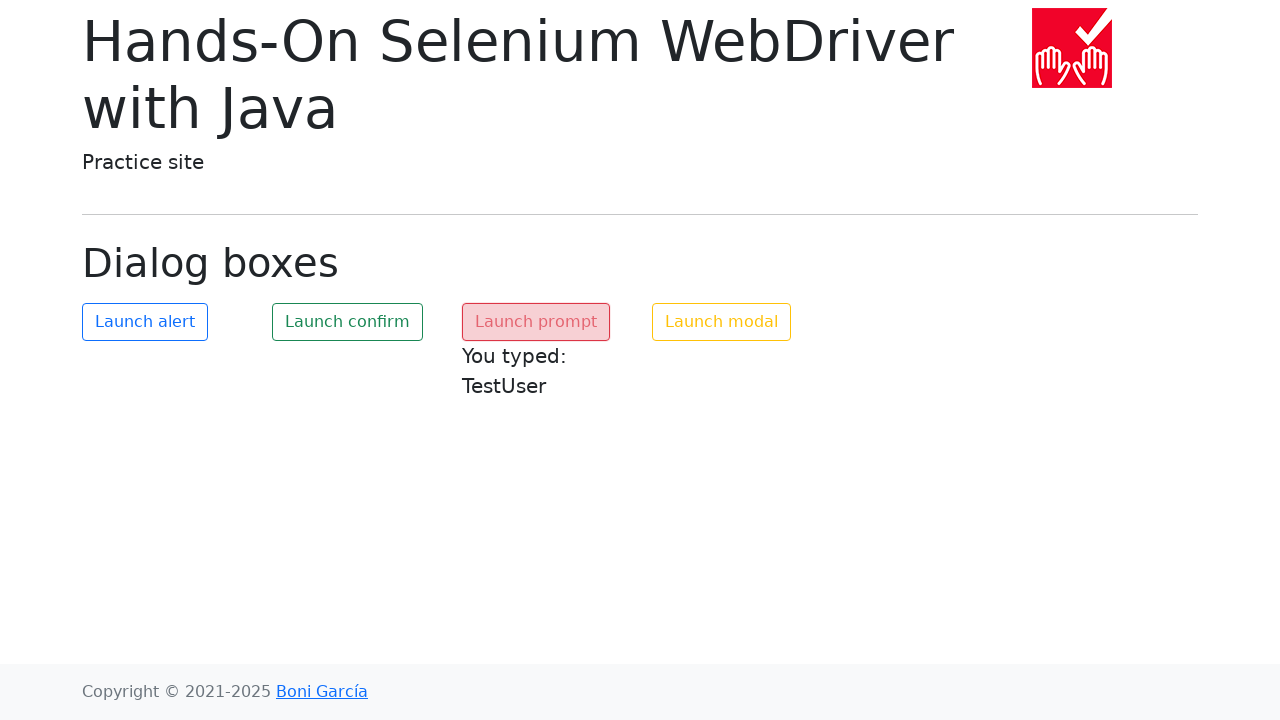

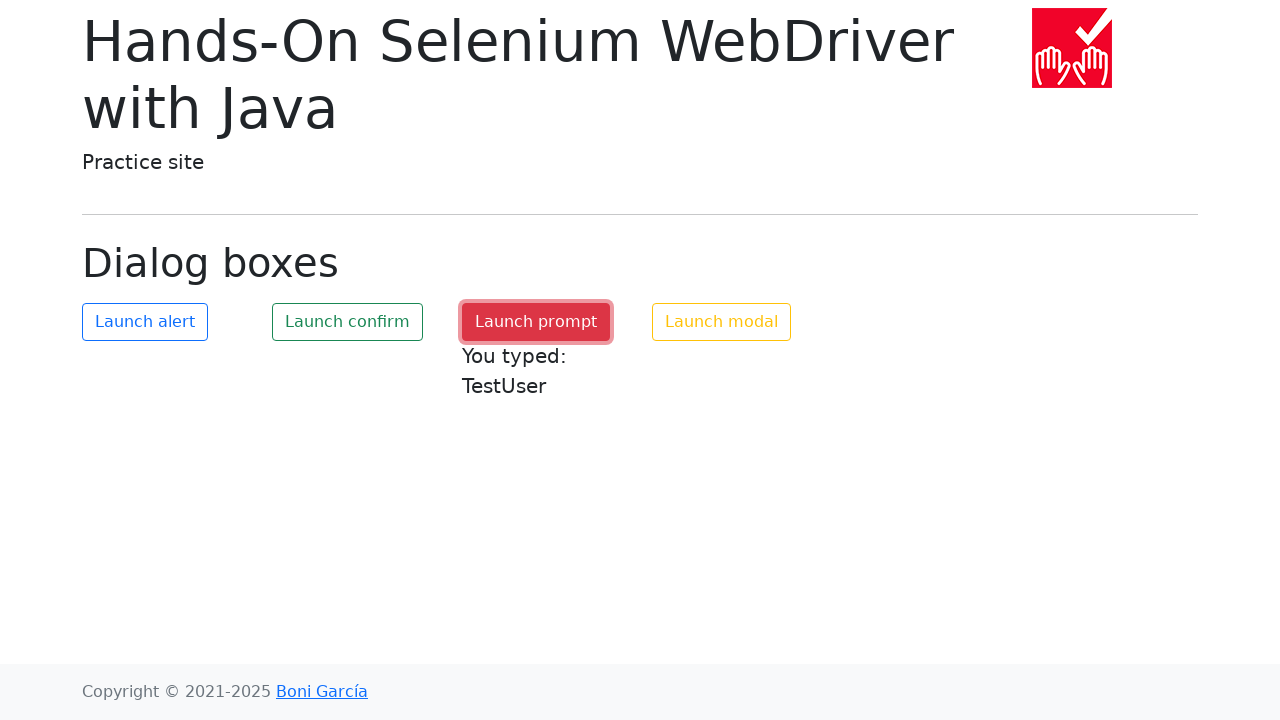